Tests product review submission by navigating to a product detail page and filling out the review form with name, email, and review text

Starting URL: https://automationexercise.com/products

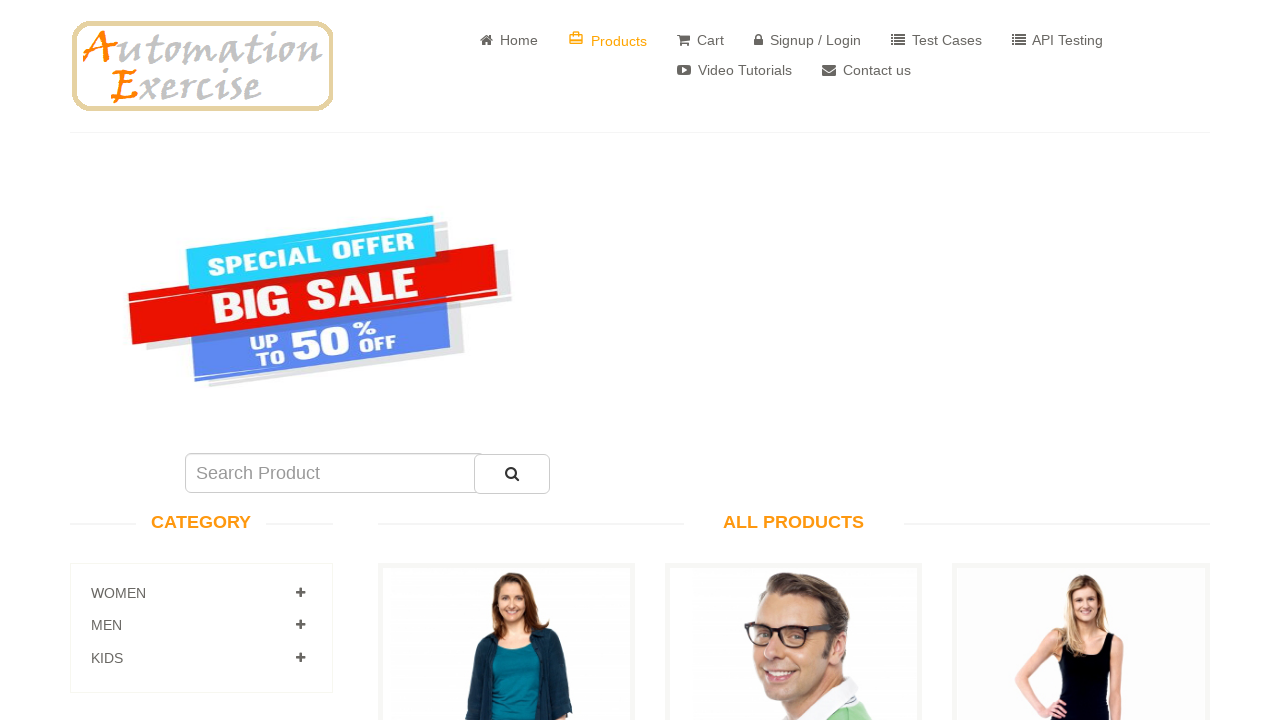

Clicked on first product details link at (506, 361) on xpath=//a[@href='/product_details/1']
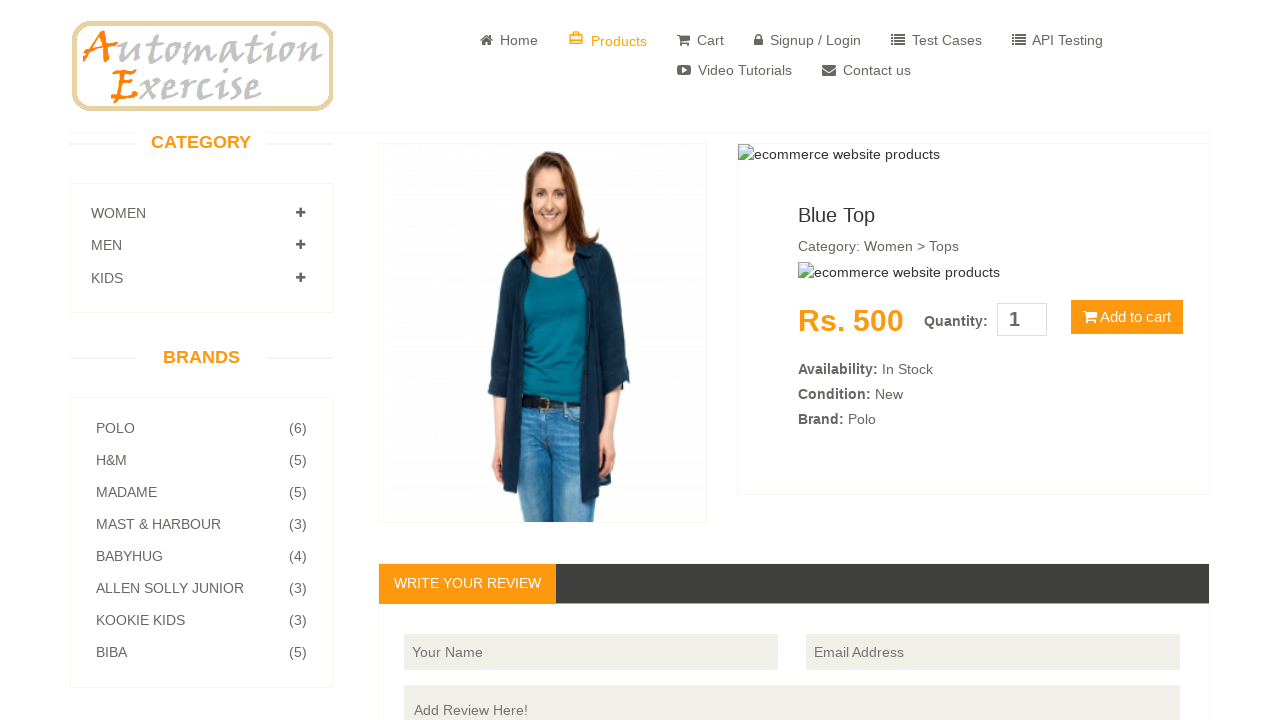

Scrolled down 400px to view review section
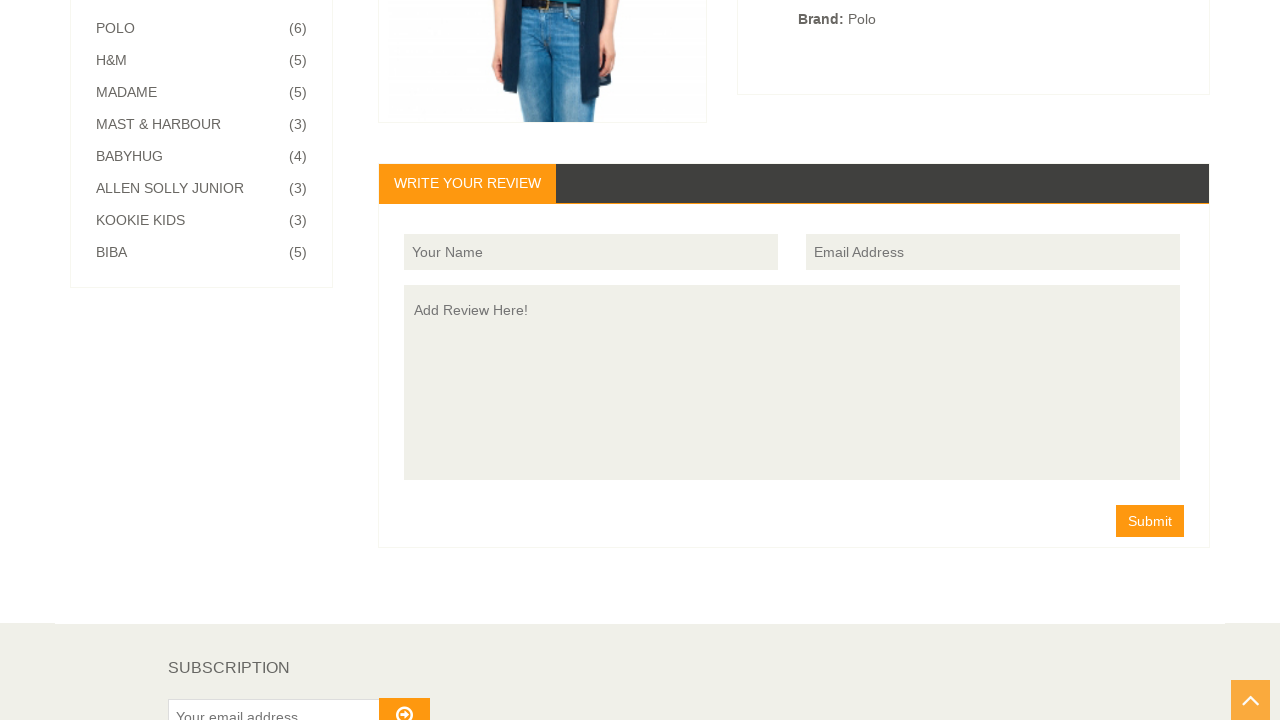

'Write Your Review' section is visible
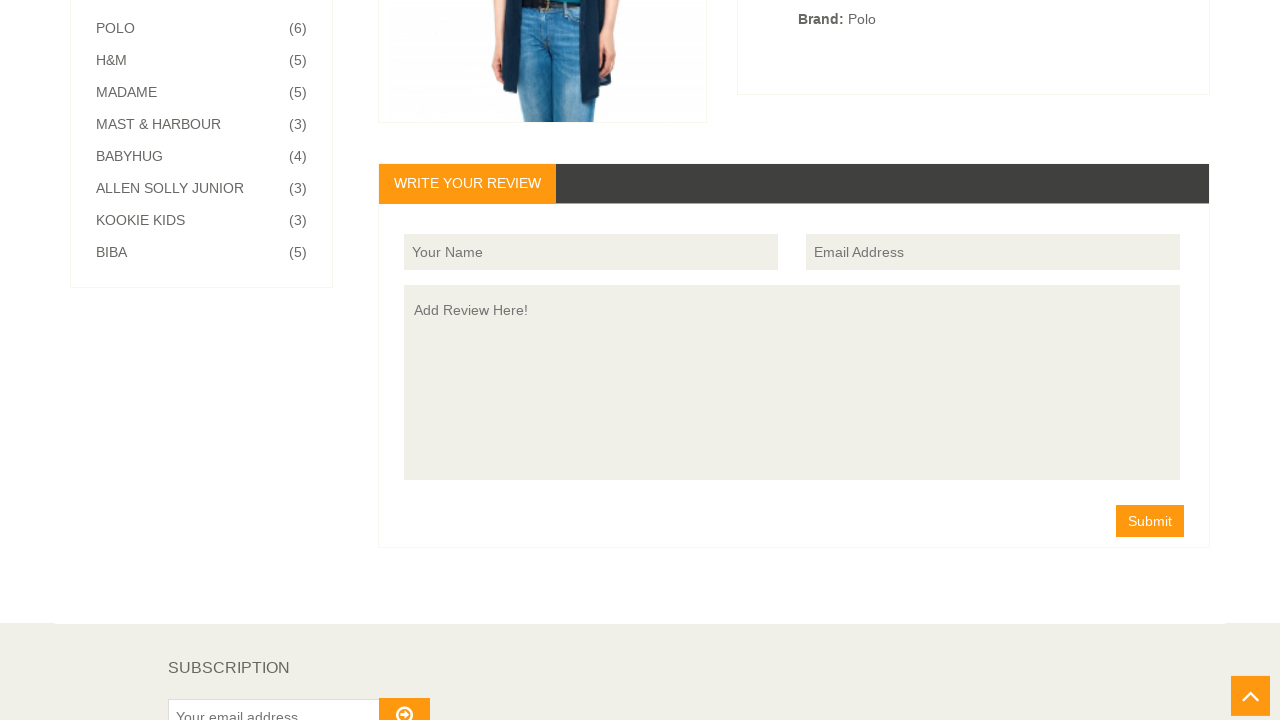

Filled reviewer name field with 'JohnTester' on #name
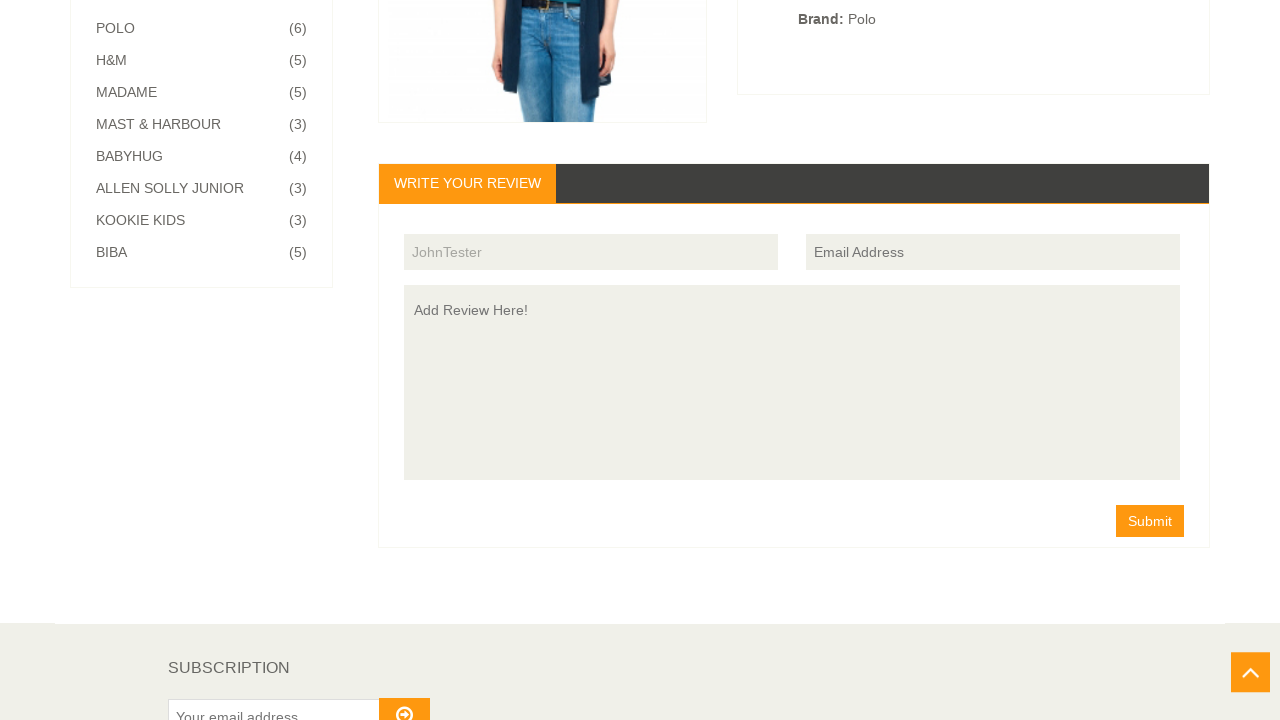

Filled reviewer email field with 'johntester@example.com' on #email
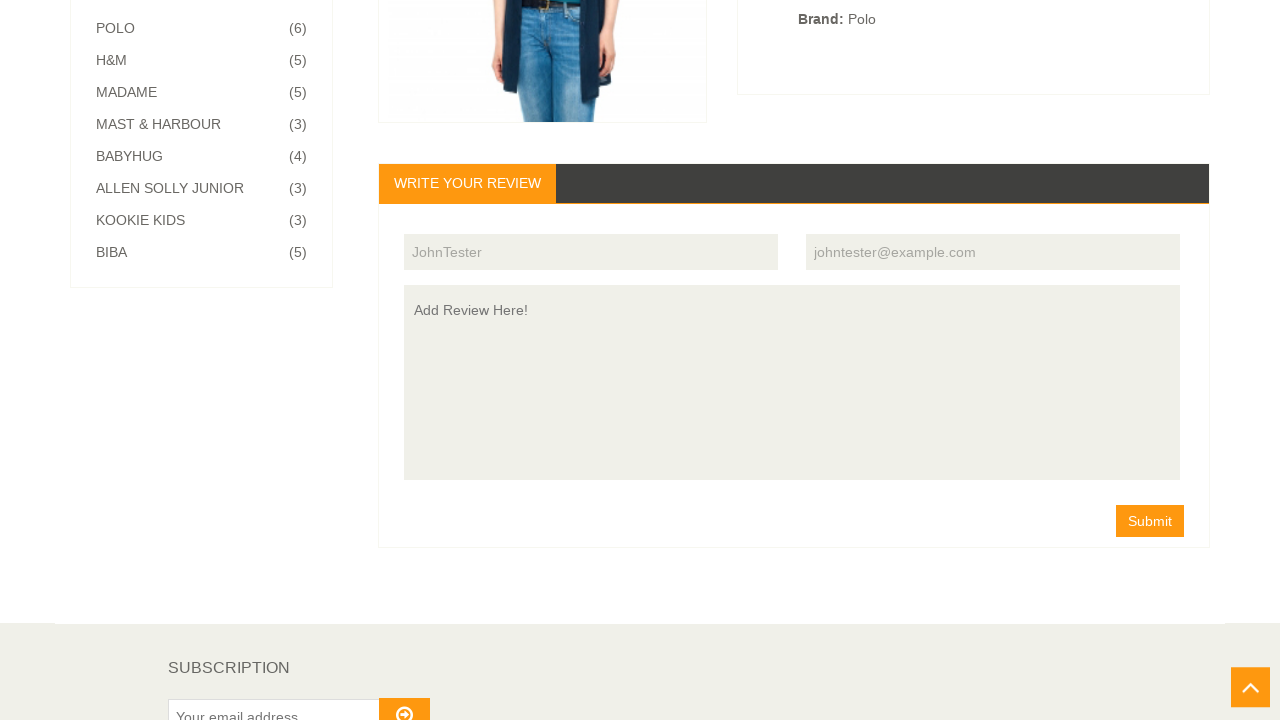

Filled review text field with product review on #review
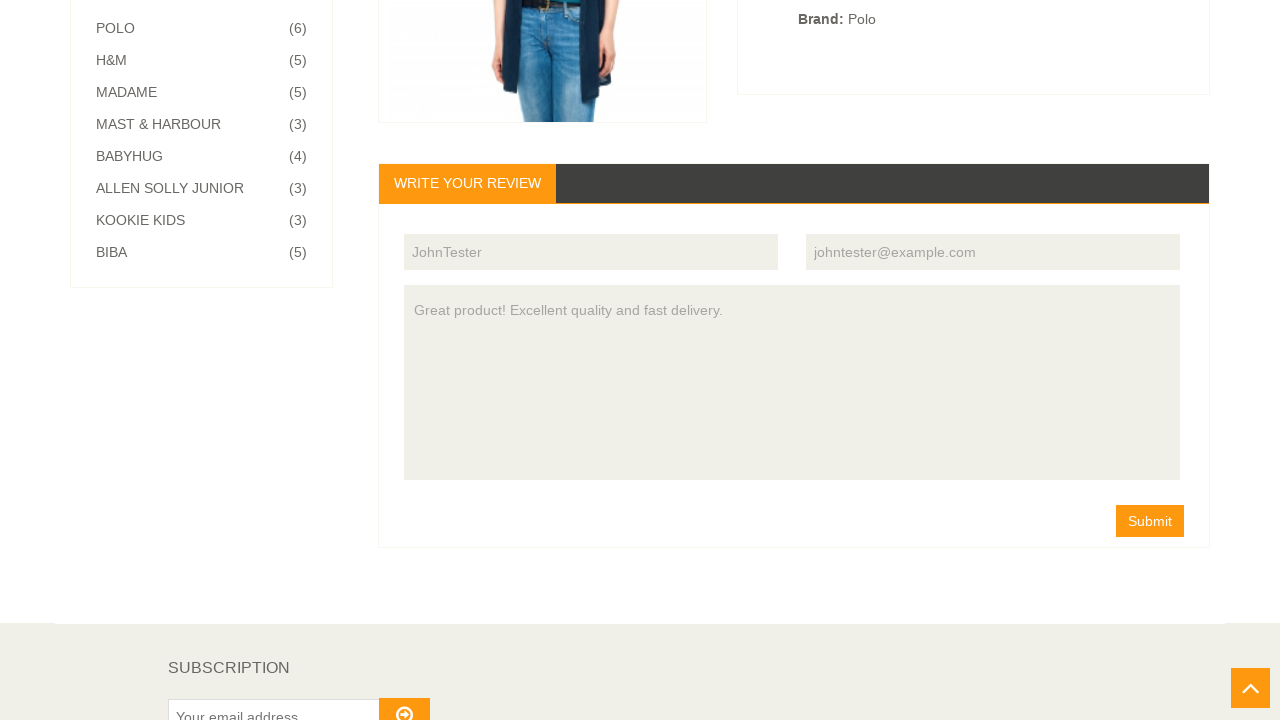

Clicked submit review button at (1150, 521) on #button-review
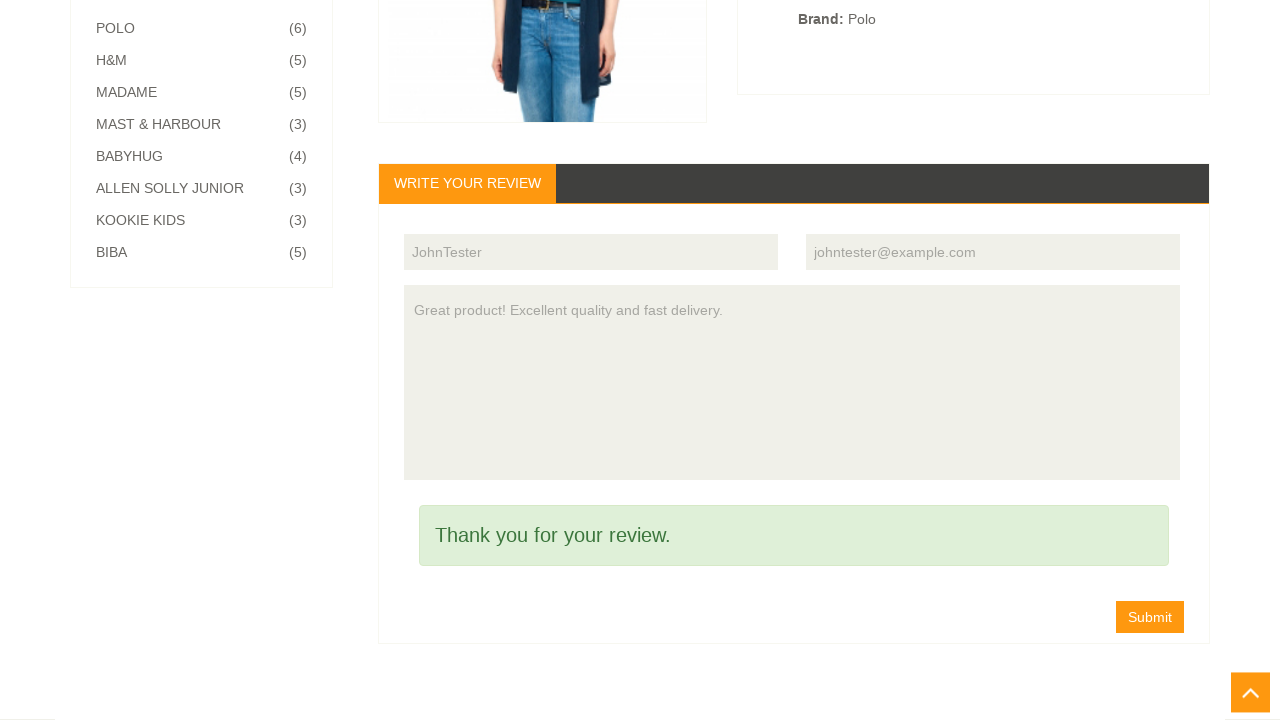

Review success message 'Thank you for your review.' is displayed
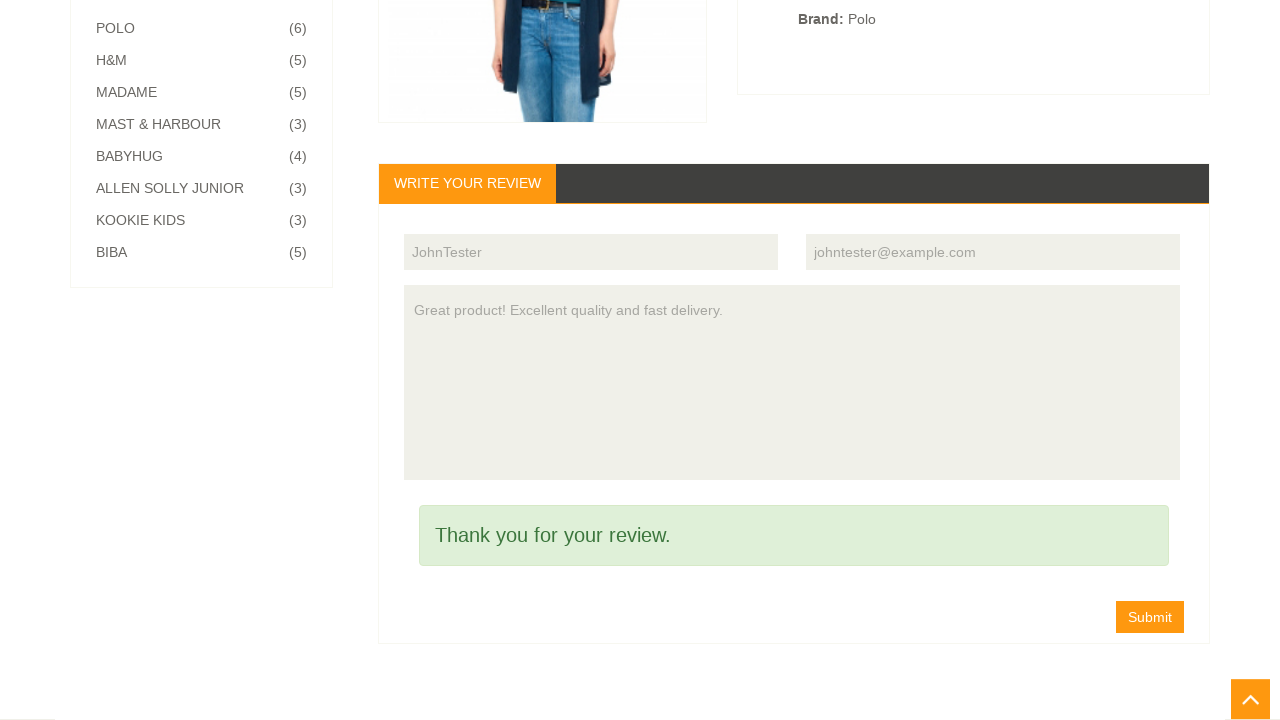

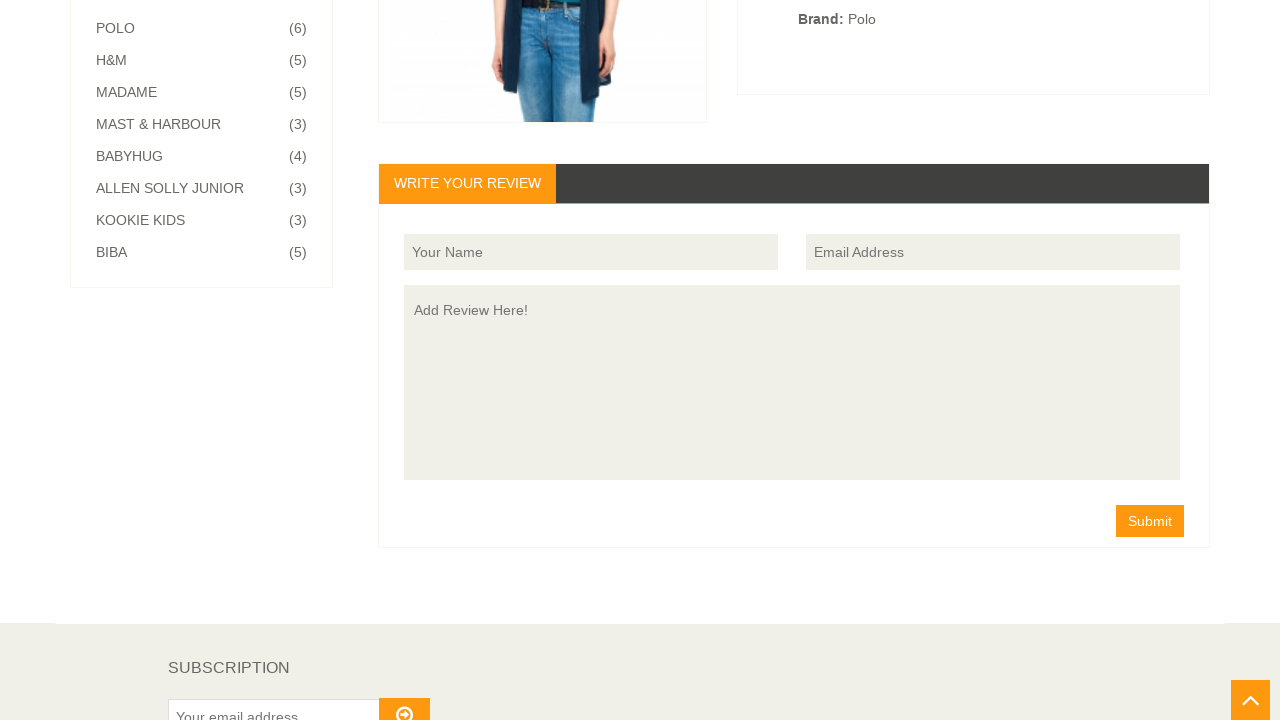